Tests navigation to product details page by clicking on a specific product from the homepage

Starting URL: https://www.demoblaze.com/

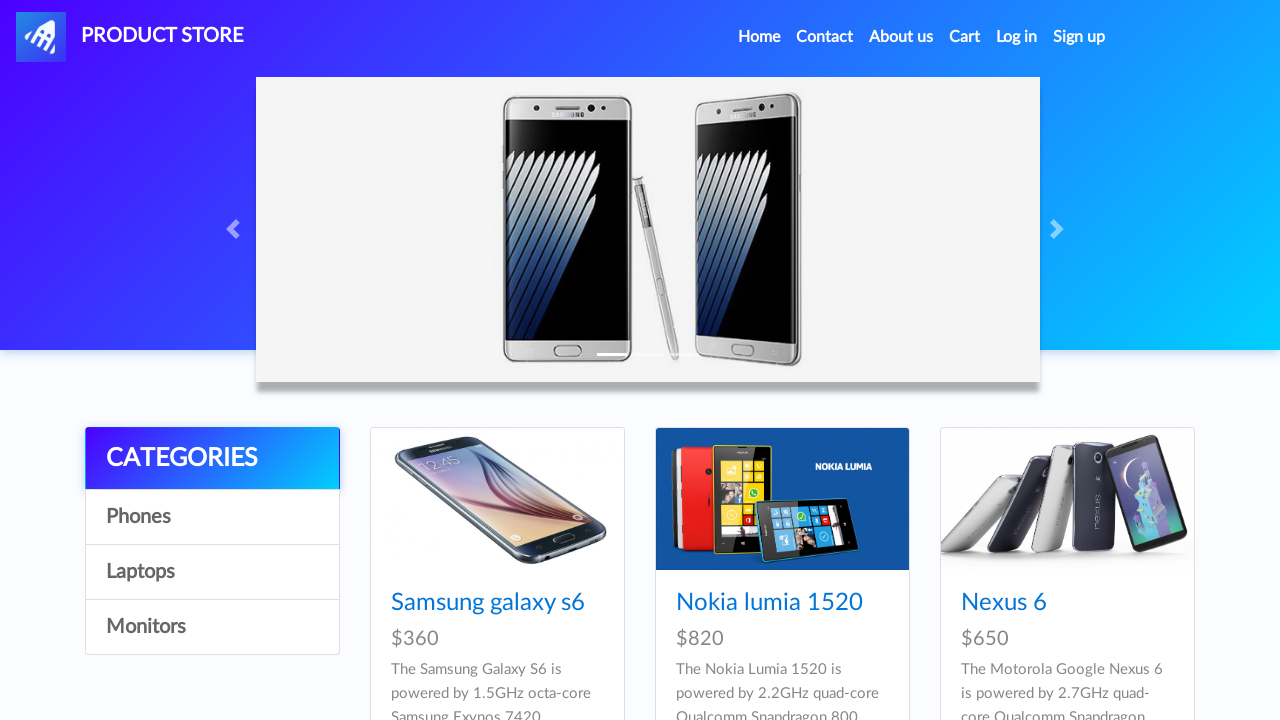

Clicked on Samsung galaxy s6 product at (488, 603) on text=Samsung galaxy s6
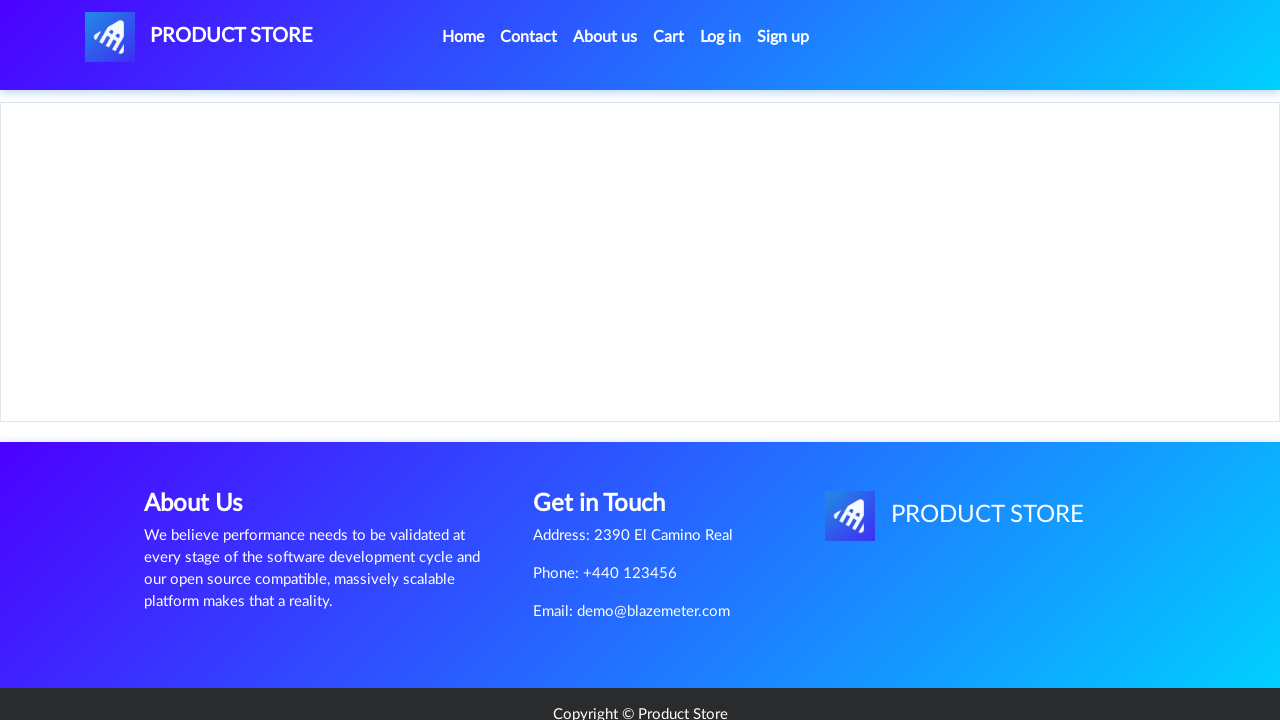

Product details page loaded with product name displayed
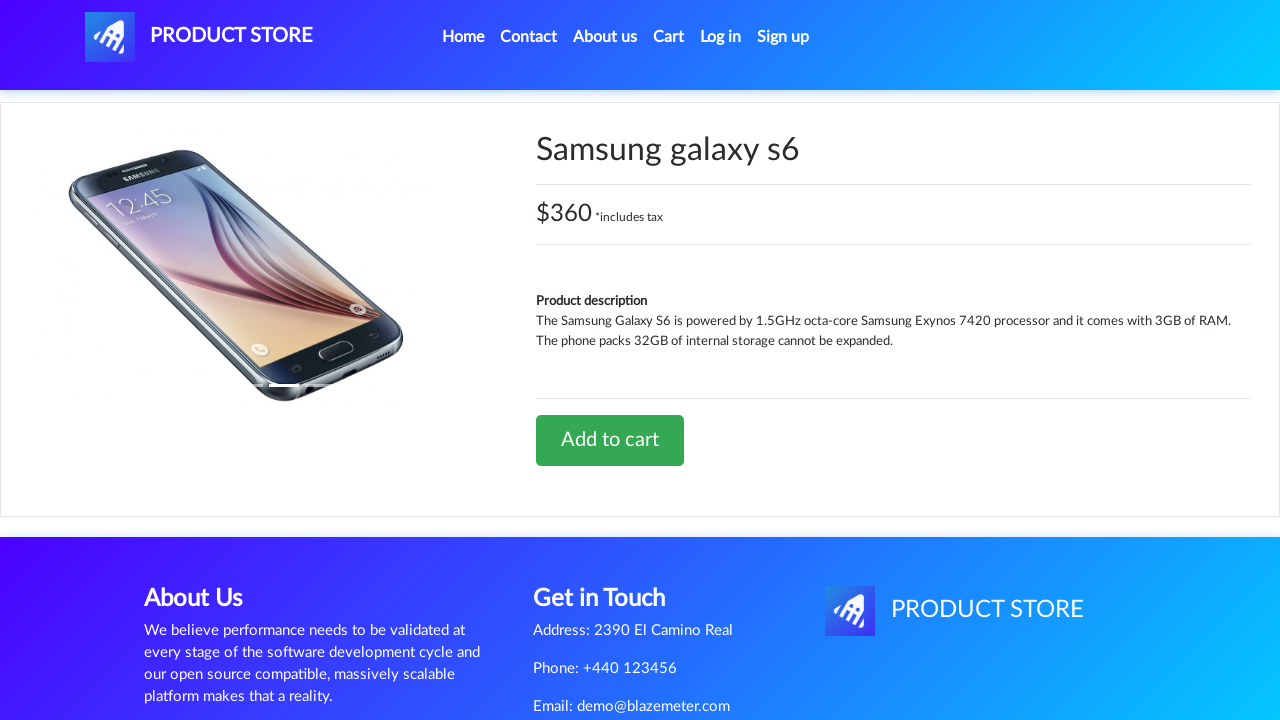

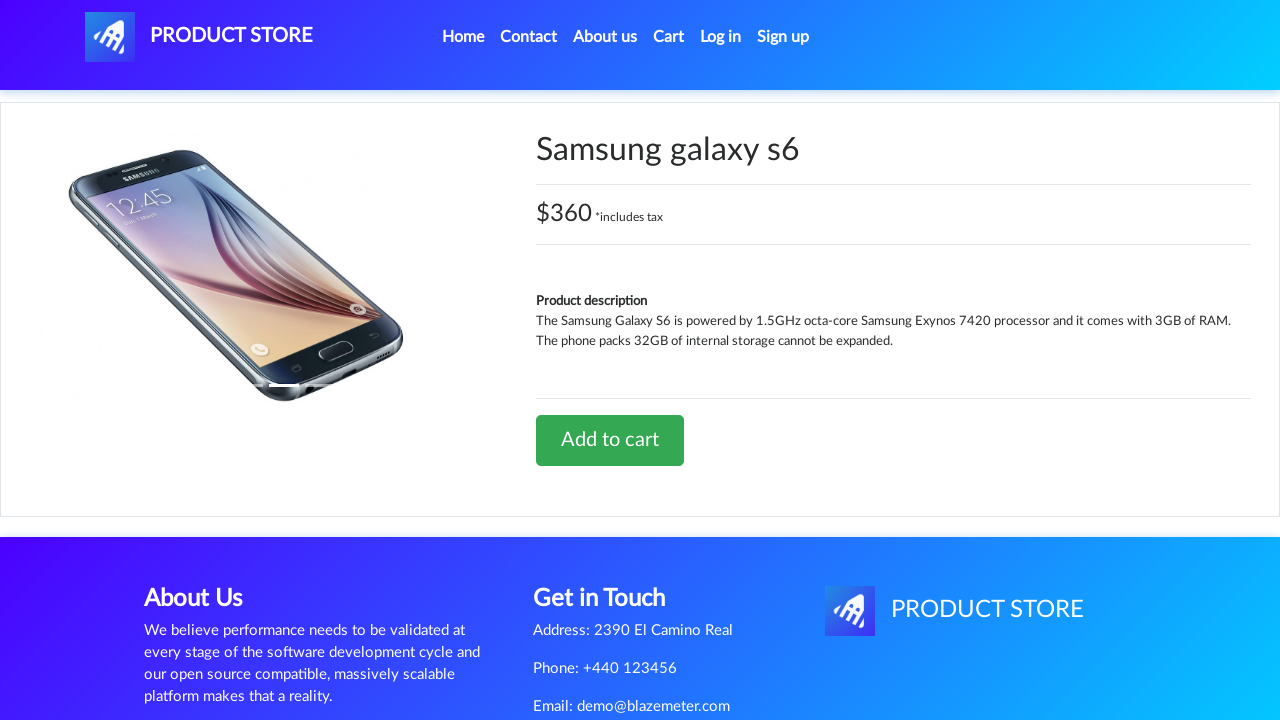